Clears field1 and enters new text into it on the test automation practice blog

Starting URL: https://testautomationpractice.blogspot.com/

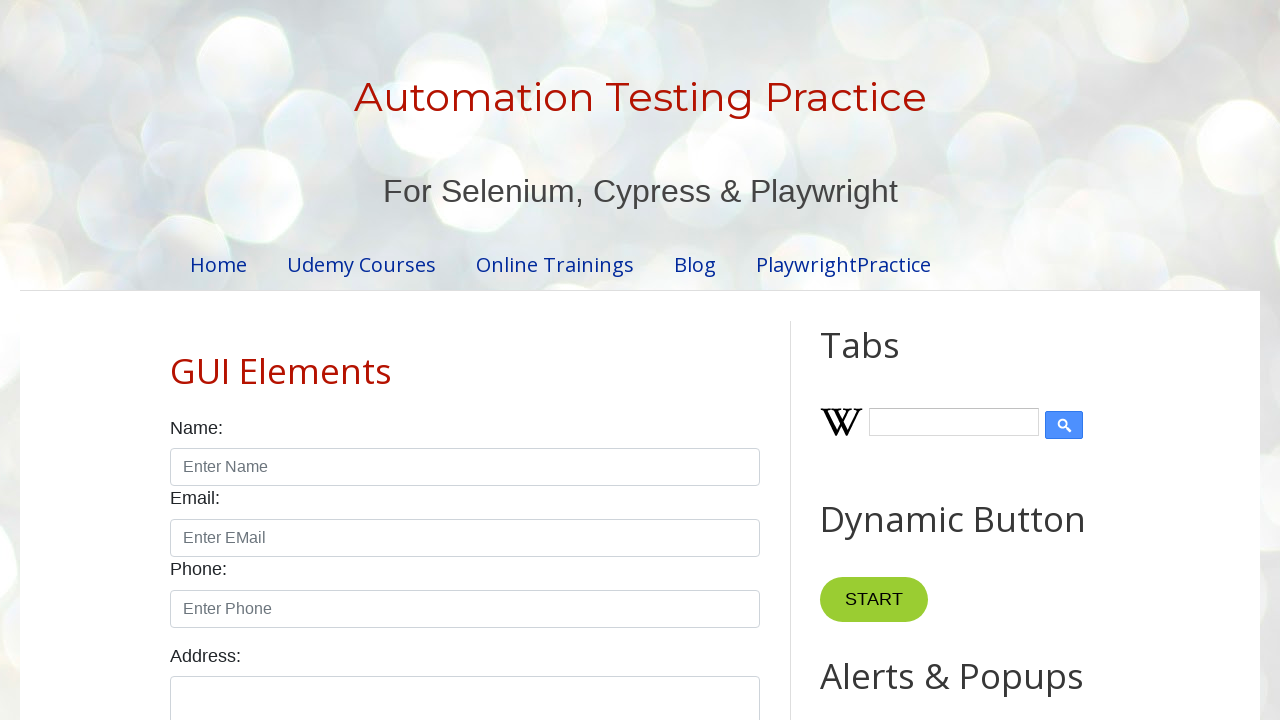

Cleared field1 on #field1
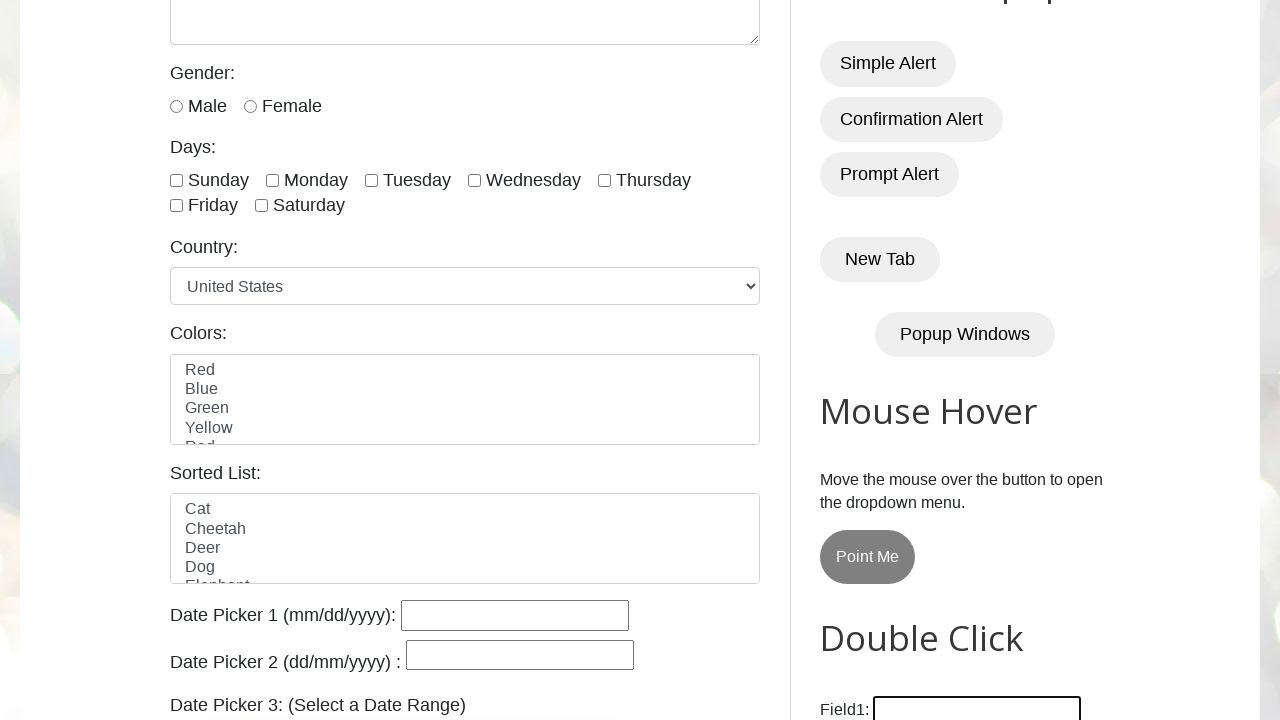

Entered 'Himaja Yerrabolu' into field1 on #field1
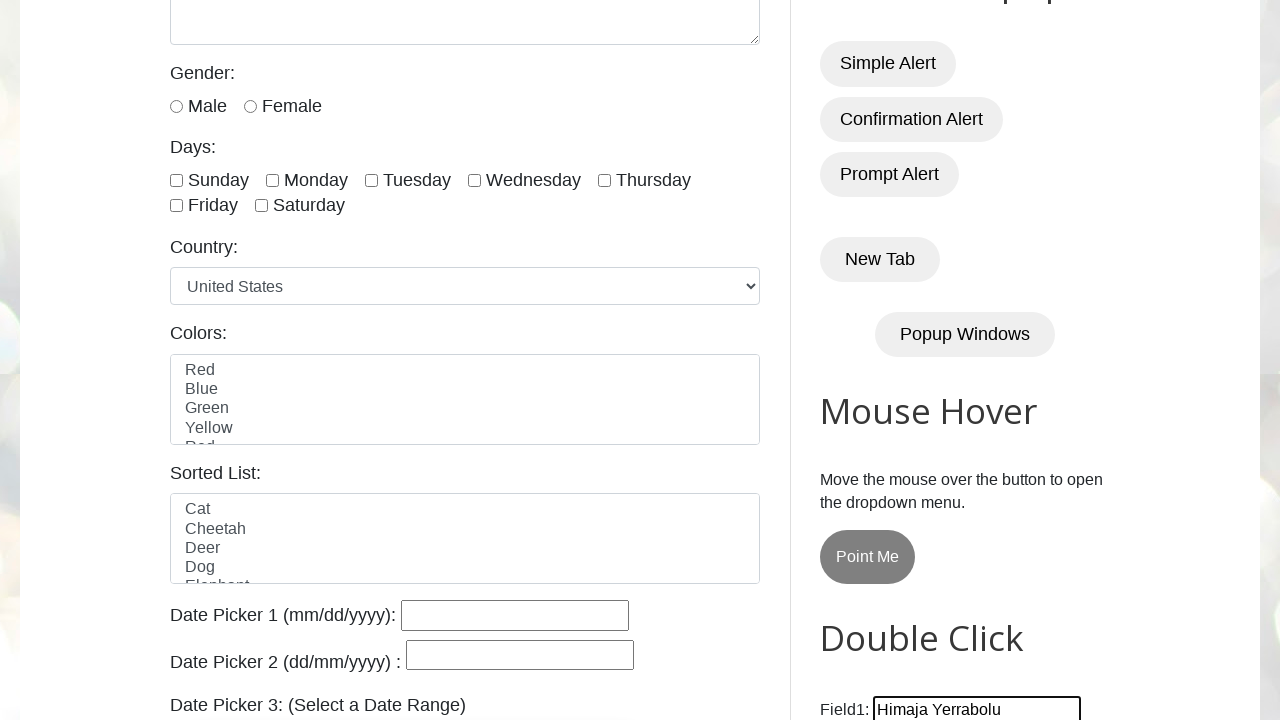

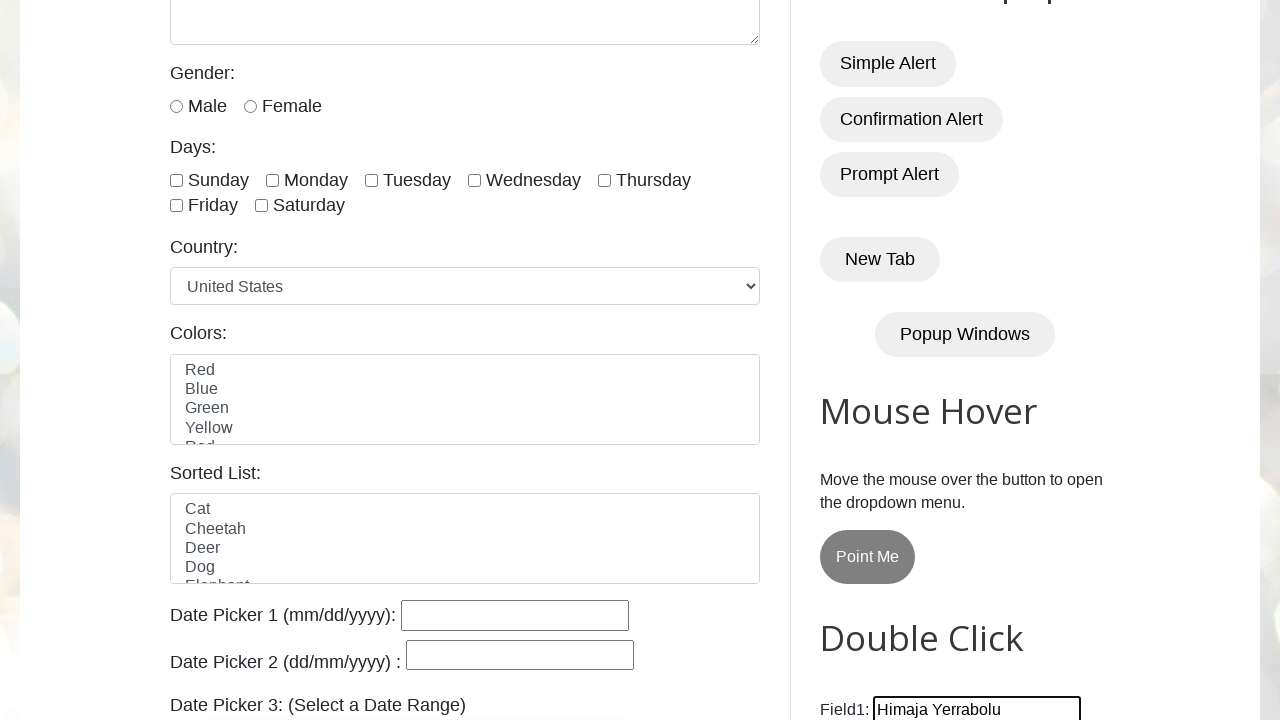